Tests keyboard shortcuts on a text comparison tool by entering text, selecting all, copying, switching fields with Tab, and pasting

Starting URL: https://text-compare.com/

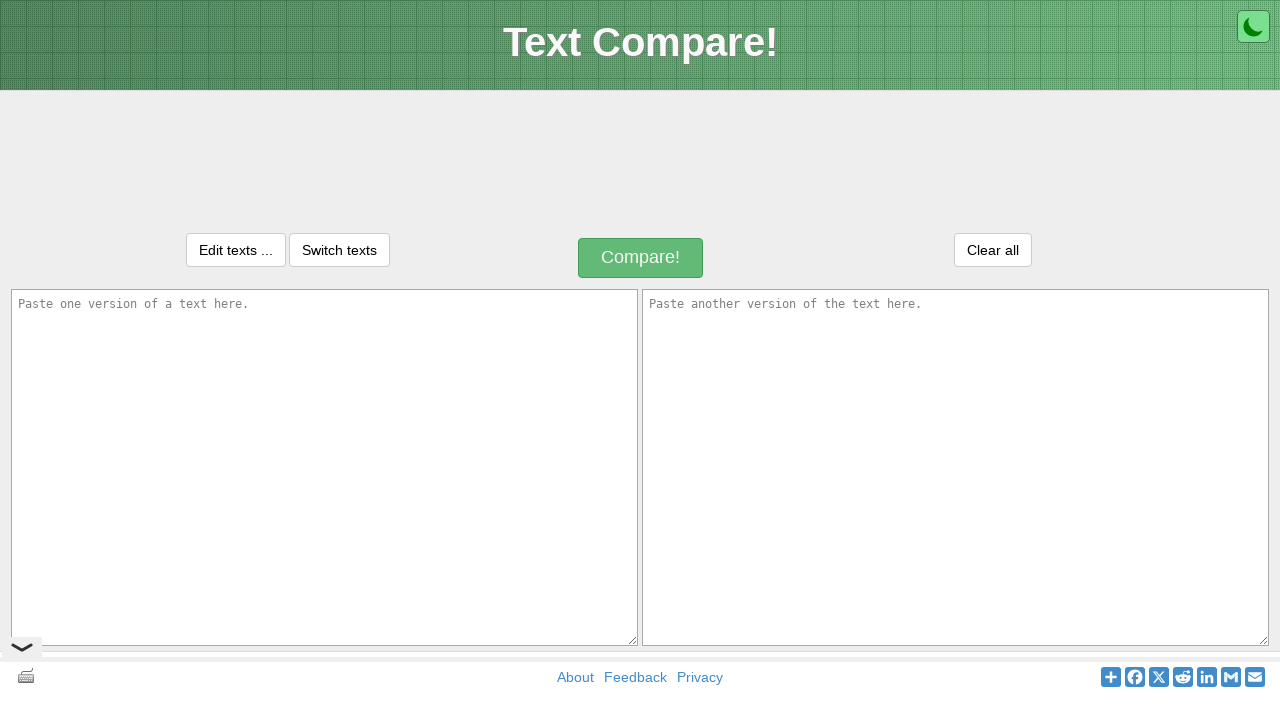

Entered 'Welcome' text in the first textarea on #inputText1
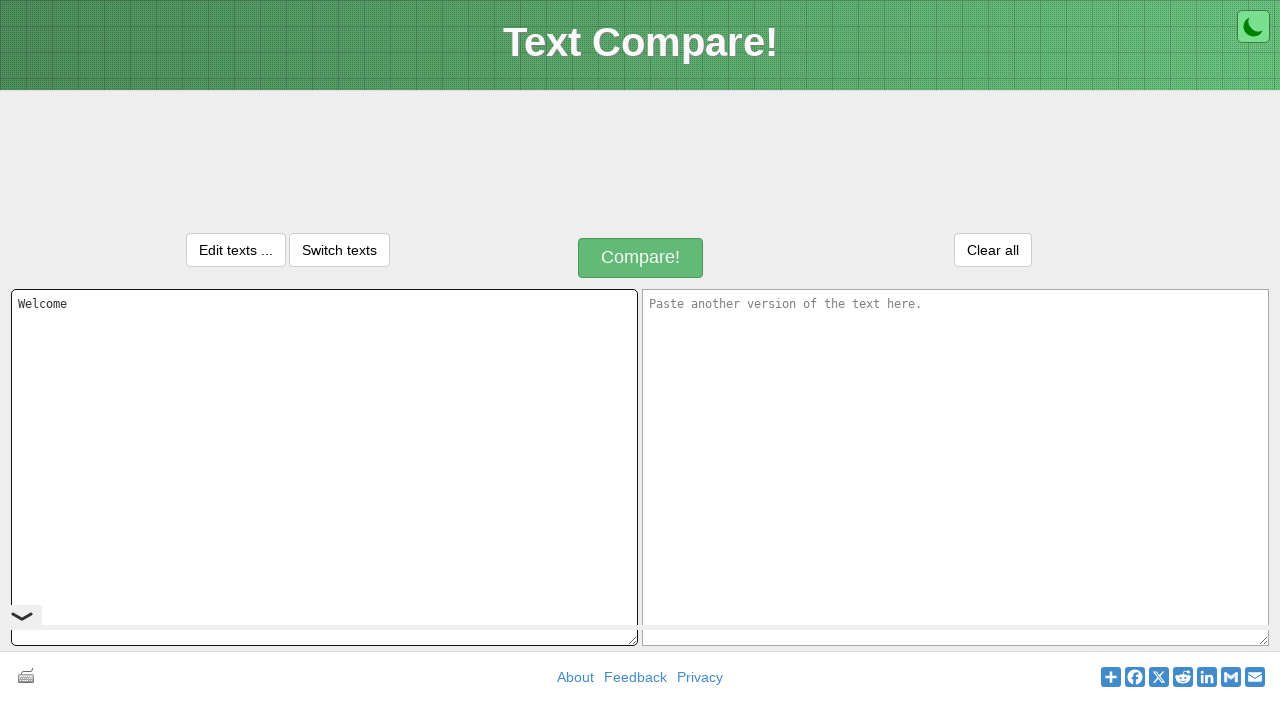

Selected all text in the first textarea using Ctrl+A on #inputText1
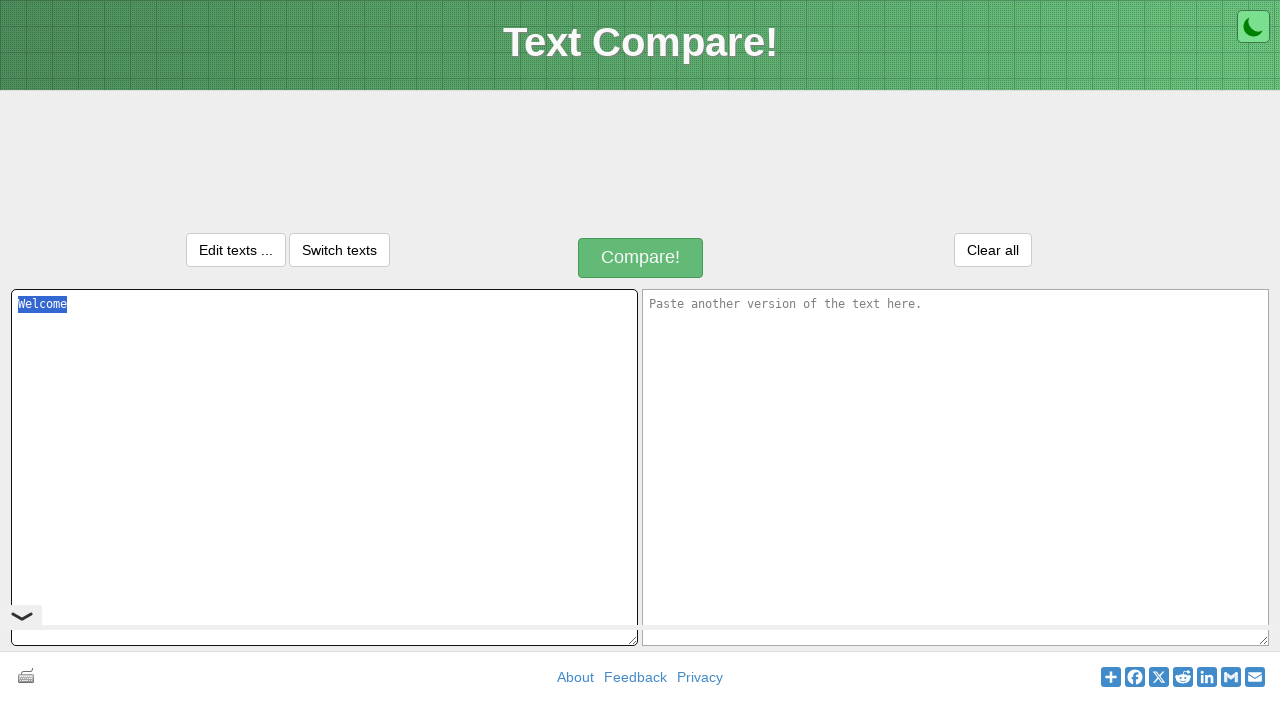

Copied selected text from the first textarea using Ctrl+C on #inputText1
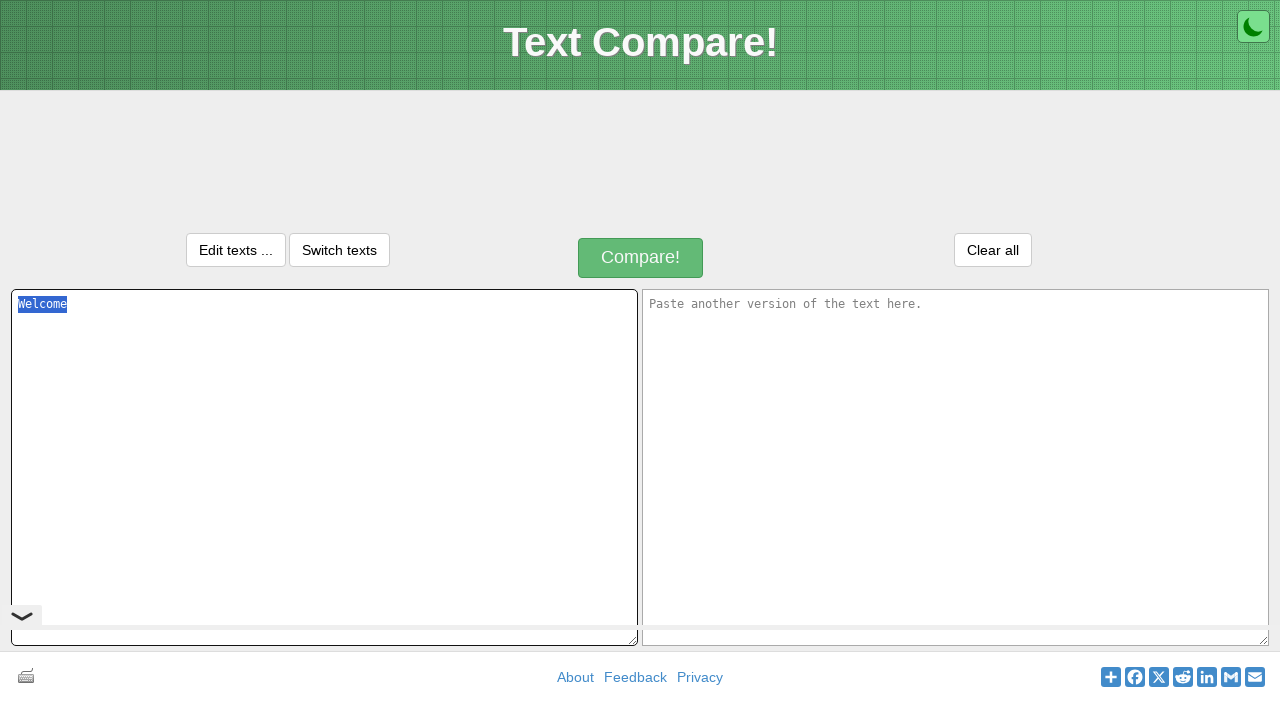

Pressed Tab to switch focus to the second textarea
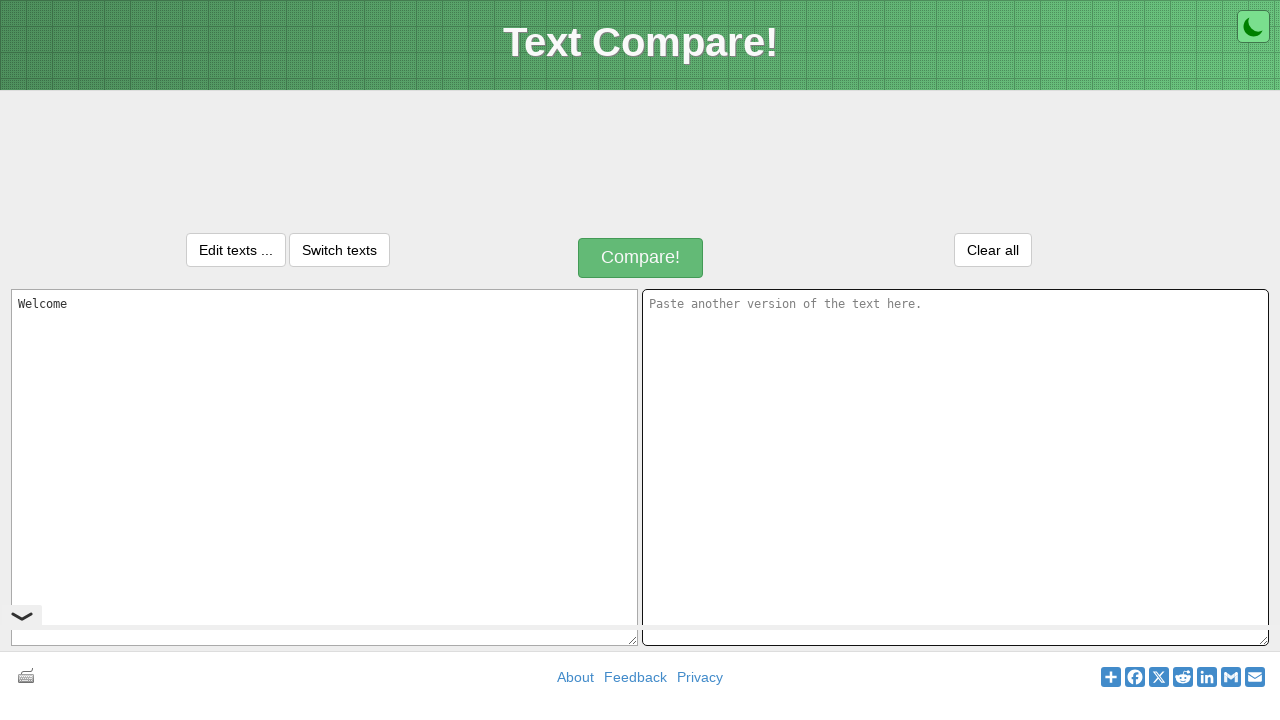

Pasted text into the second textarea using Ctrl+V
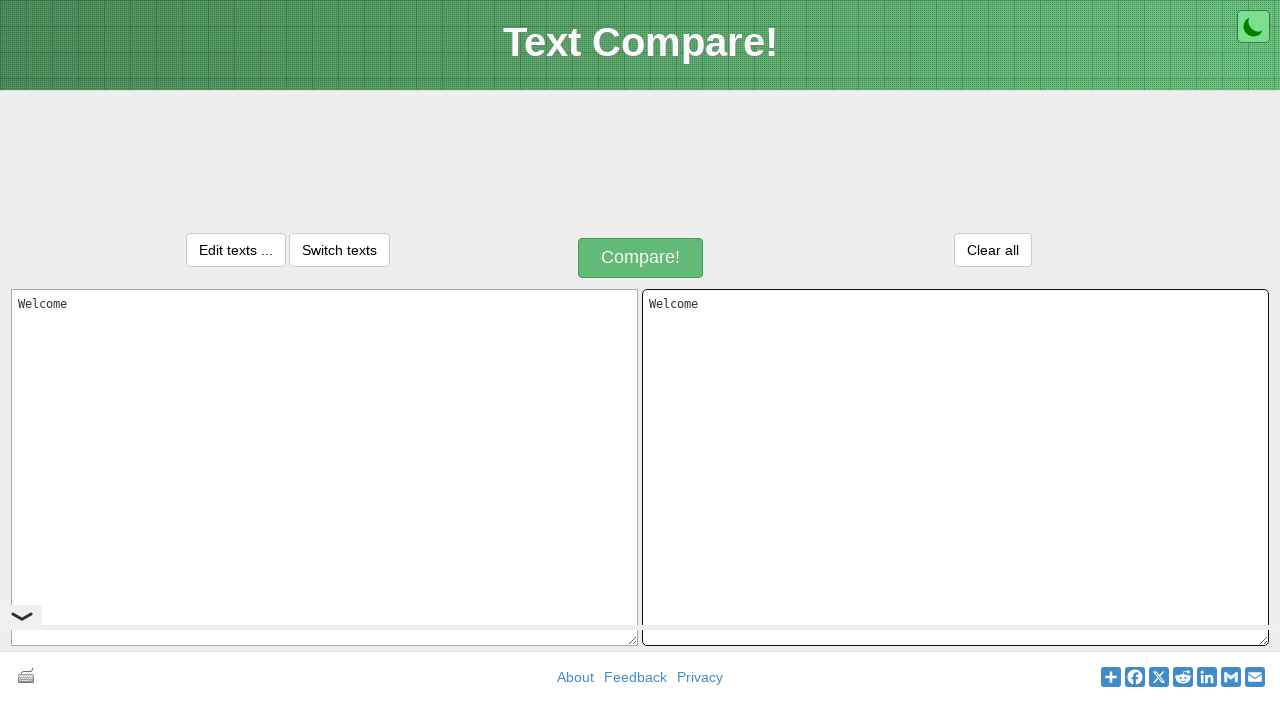

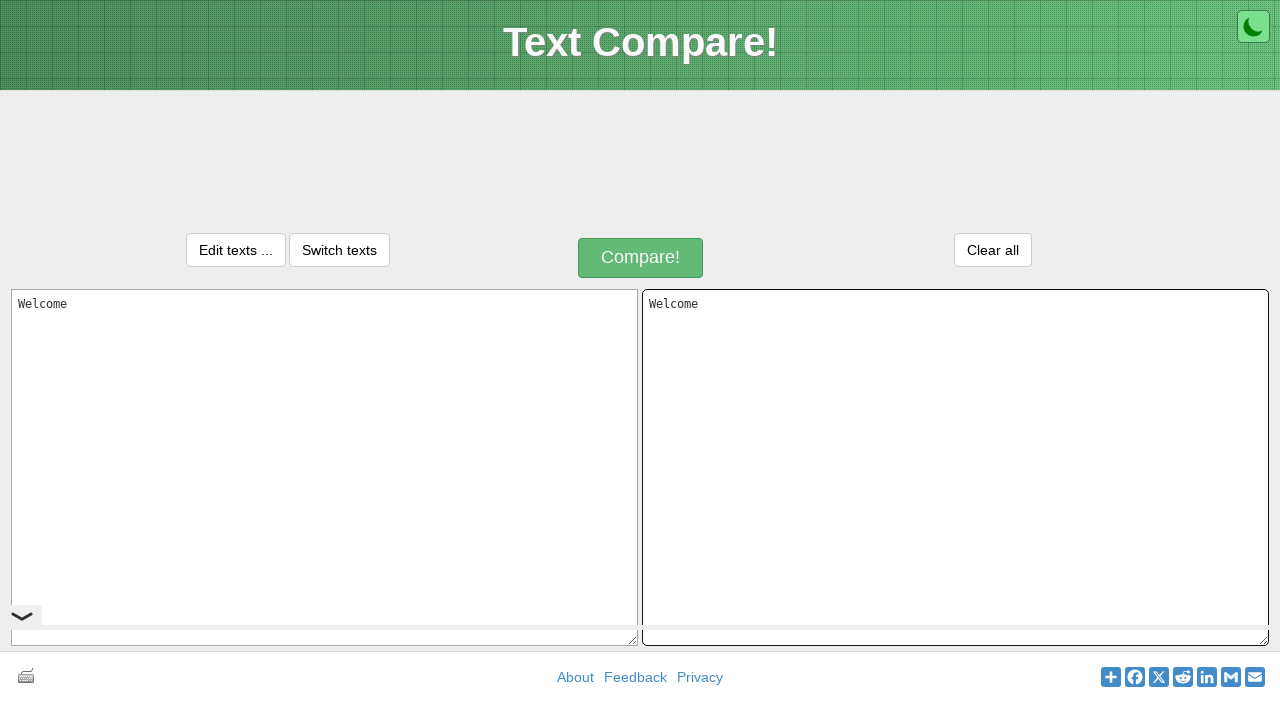